Tests confirming an edit by pressing Tab on the Completed filter view.

Starting URL: https://todomvc4tasj.herokuapp.com/#/completed

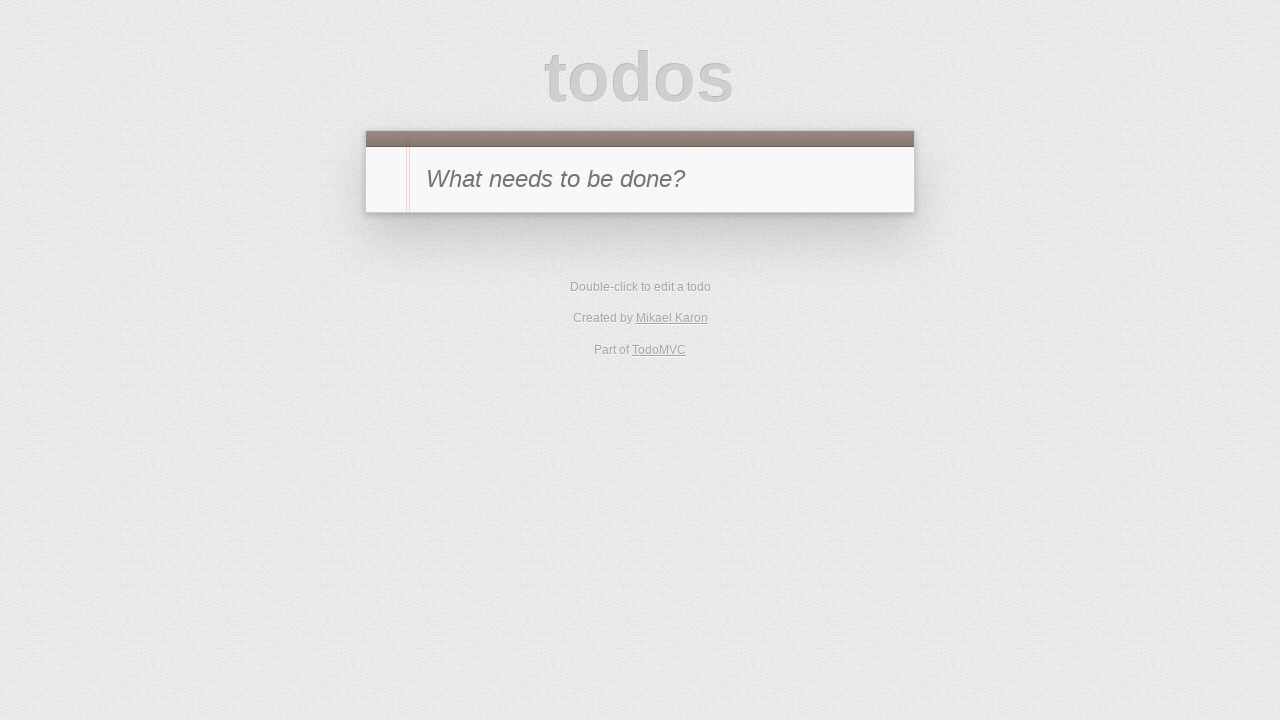

Set up completed task in localStorage
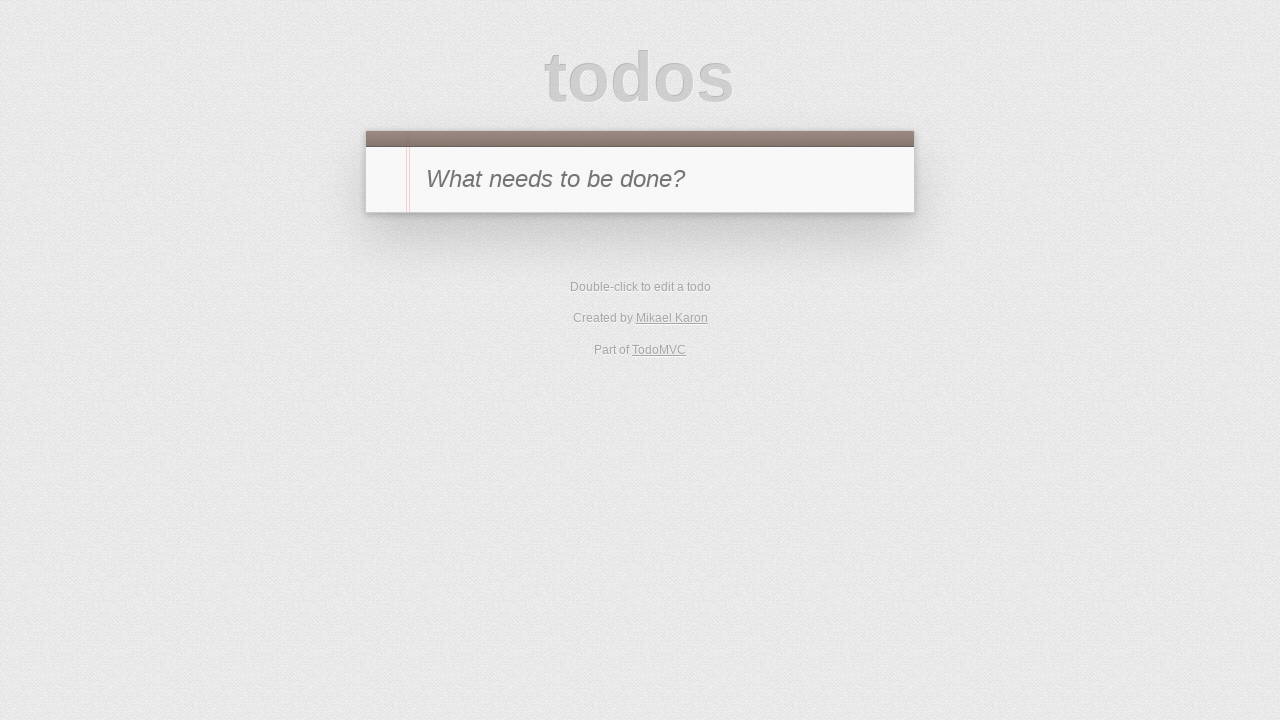

Reloaded page to load completed task from localStorage
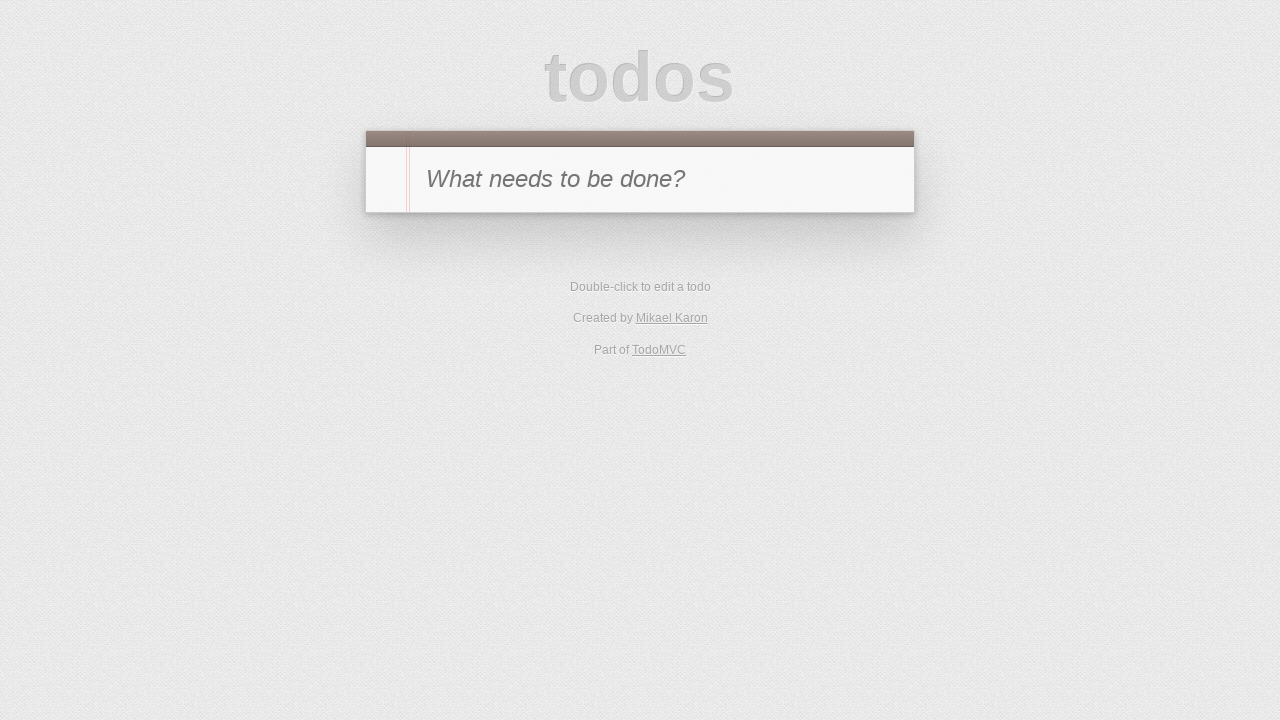

Clicked Completed filter to view completed tasks at (674, 291) on text=Completed
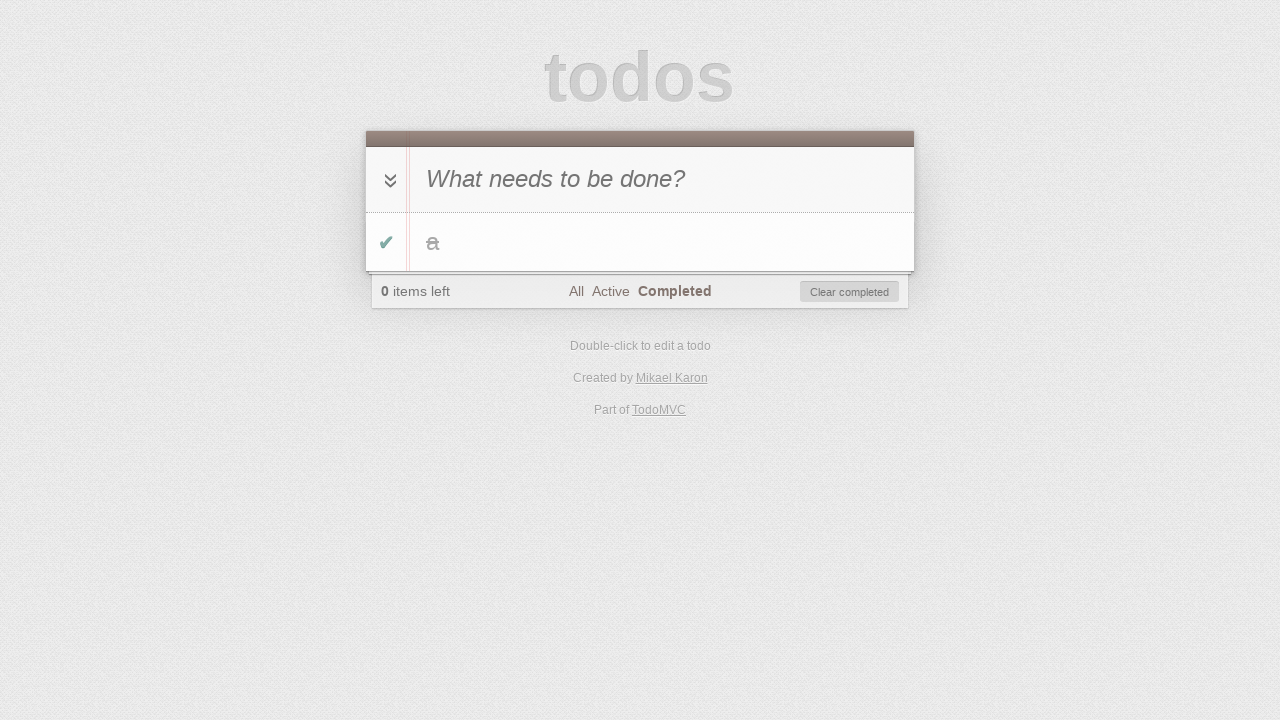

Double-clicked completed task to enter edit mode at (640, 242) on #todo-list>li:has-text('a')
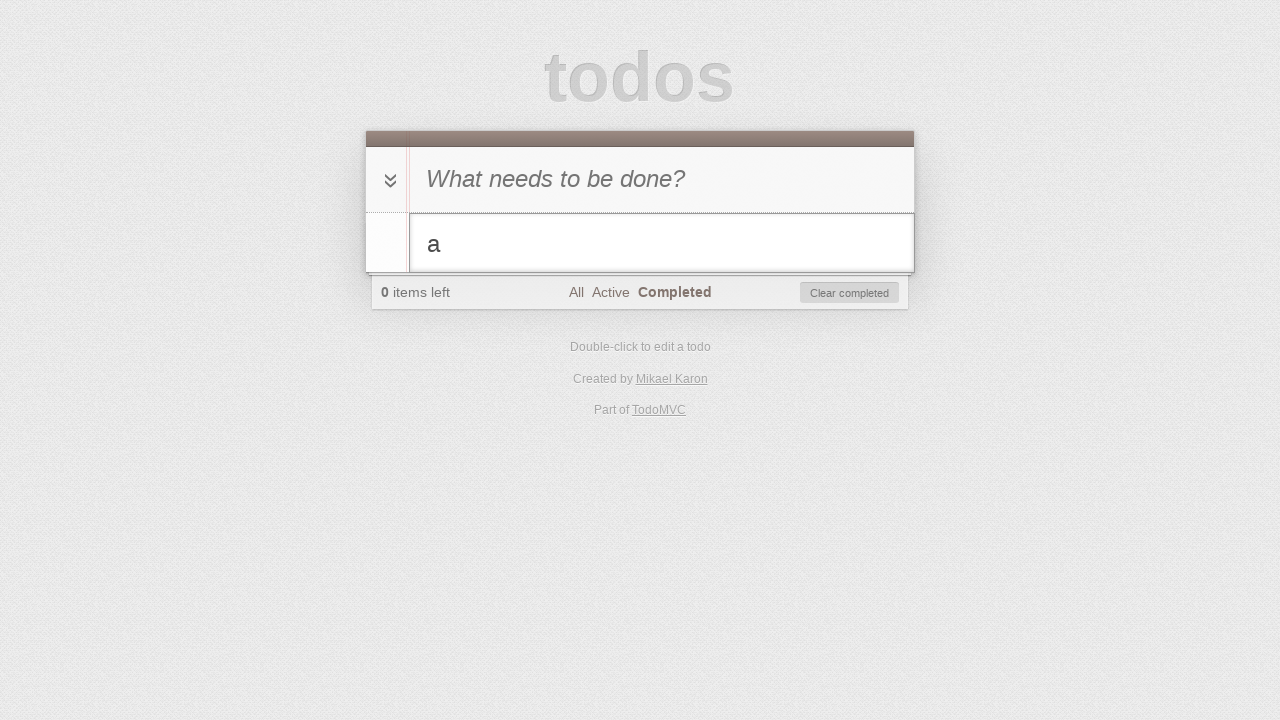

Filled edit field with 'a edited' on #todo-list>li.editing .edit
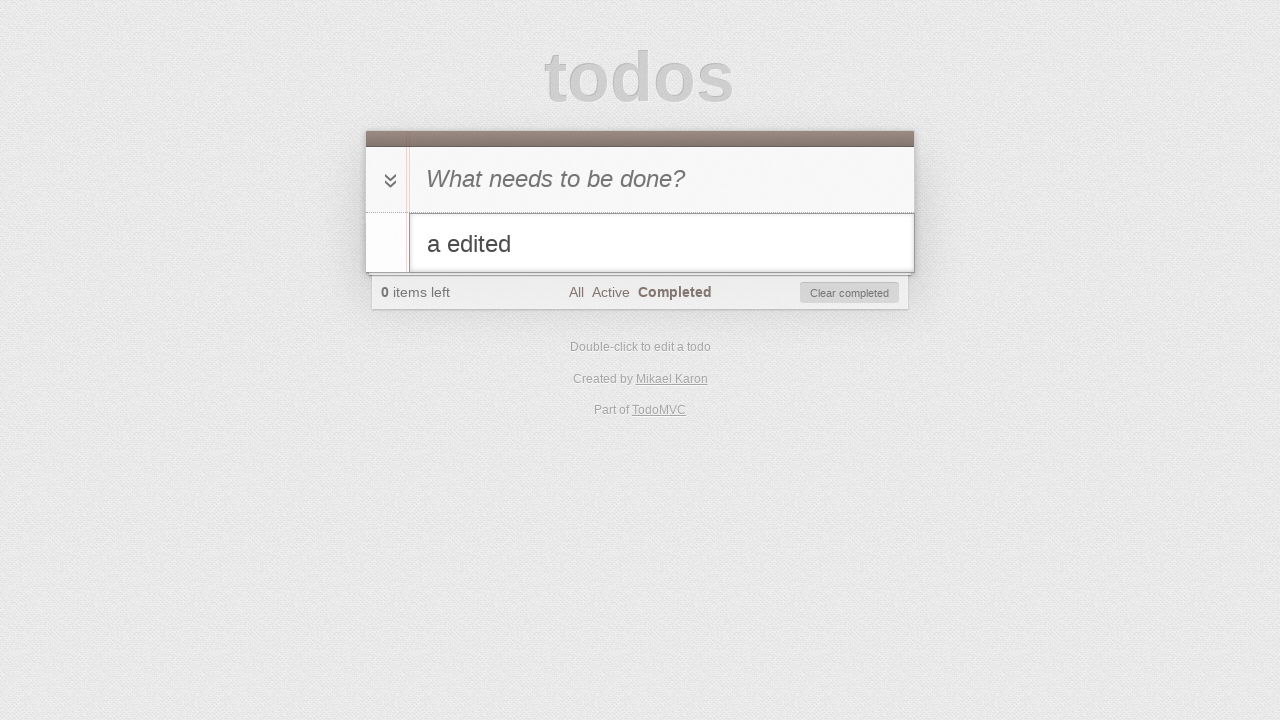

Pressed Tab to confirm the edit on #todo-list>li.editing .edit
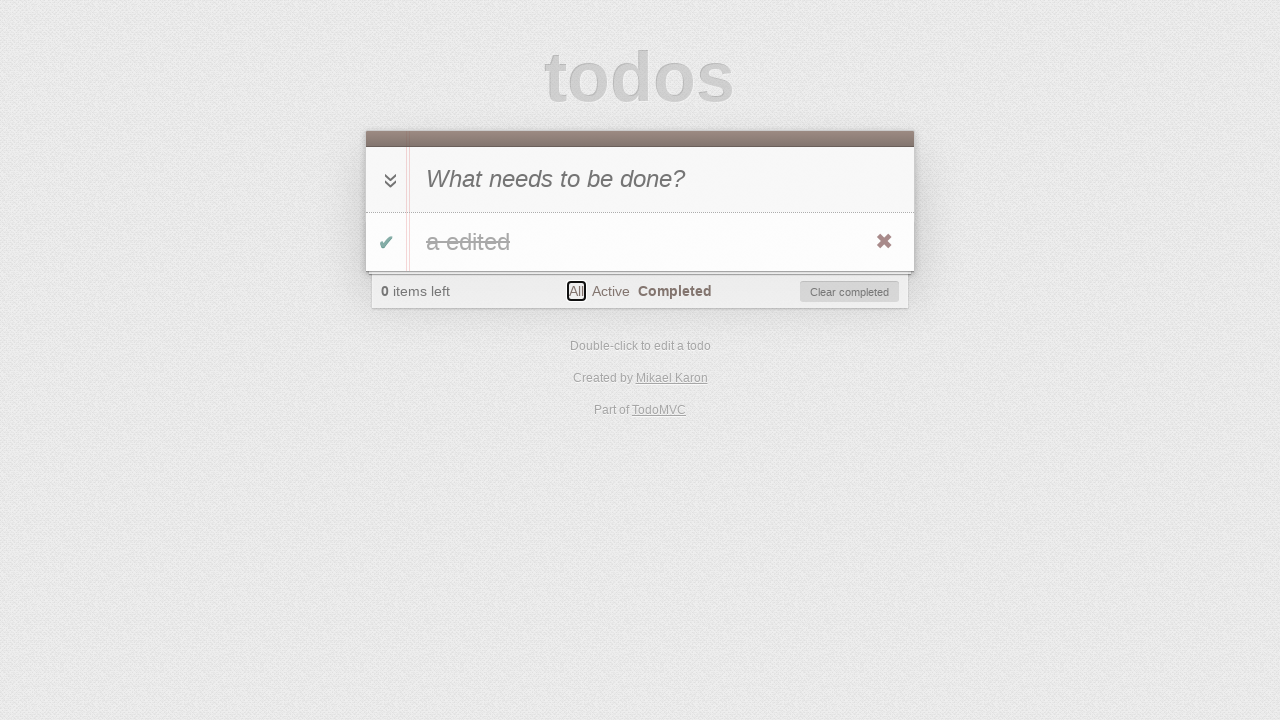

Verified that edited task text 'a edited' is displayed
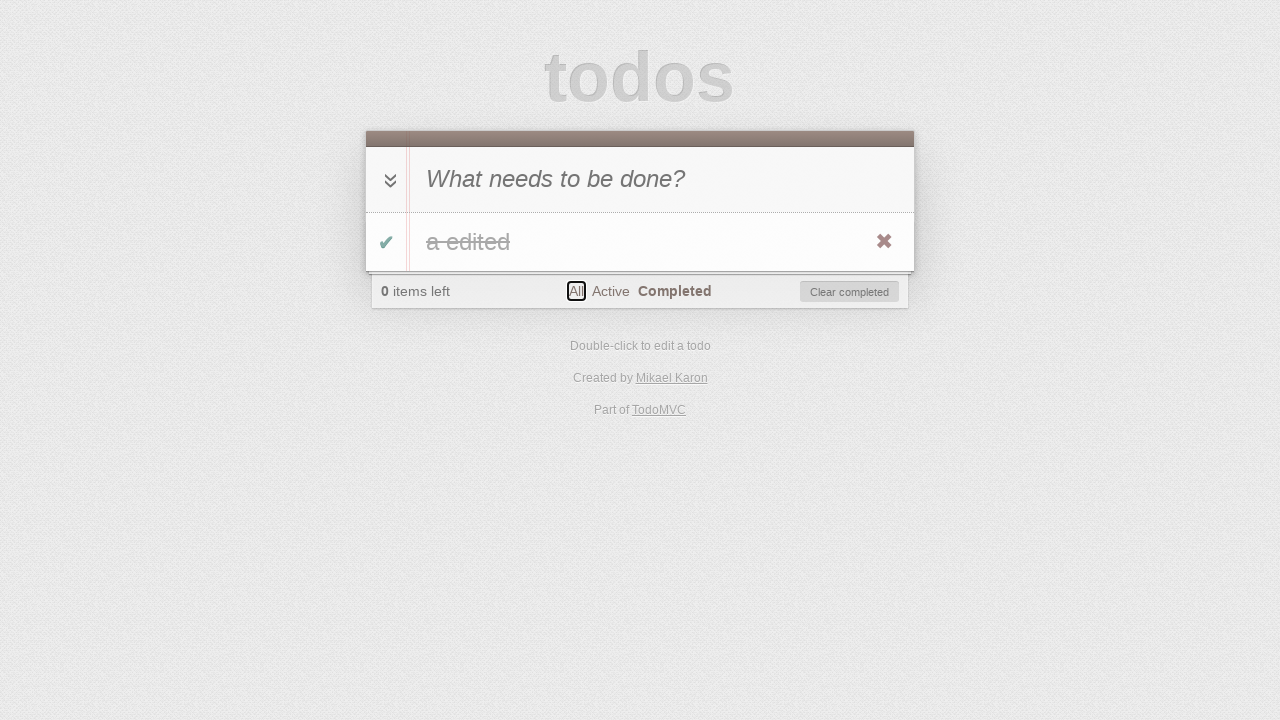

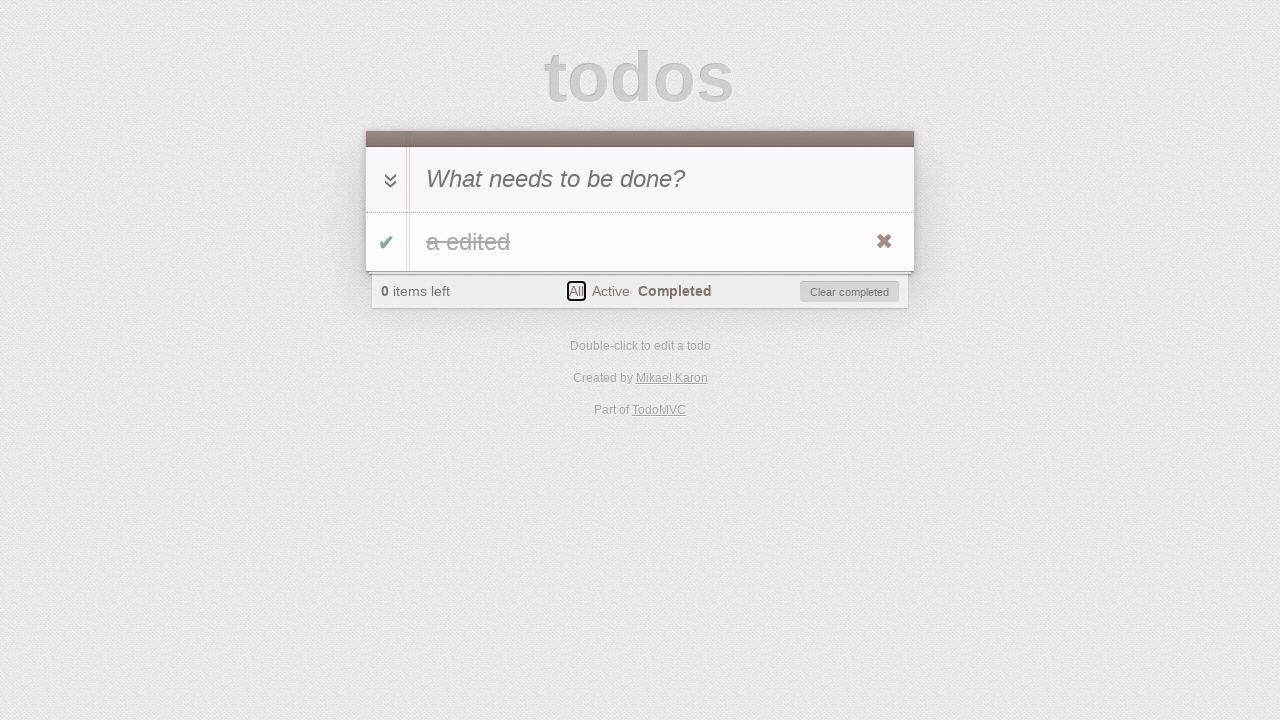